Solves a mathematical captcha by reading a value, calculating the result, and submitting the form with checkbox selections

Starting URL: http://suninjuly.github.io/math.html

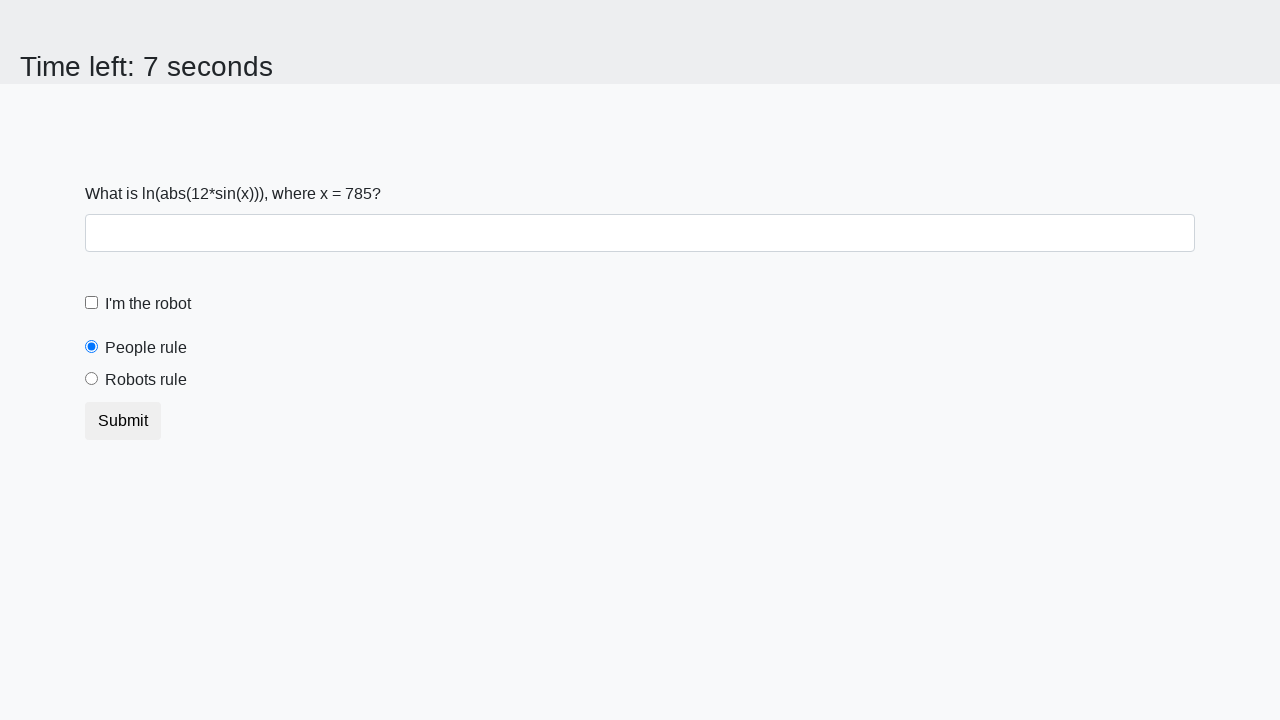

Retrieved mathematical value from input_value element
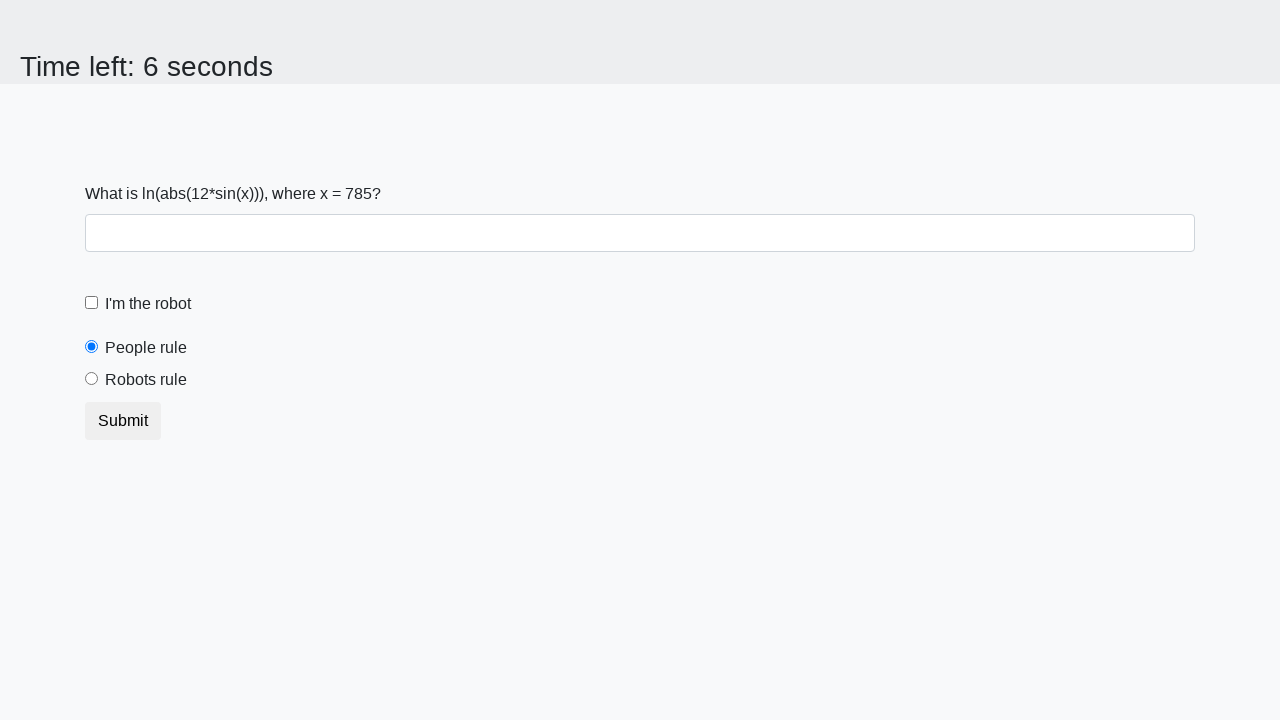

Calculated logarithmic result using formula: log(abs(12*sin(x)))
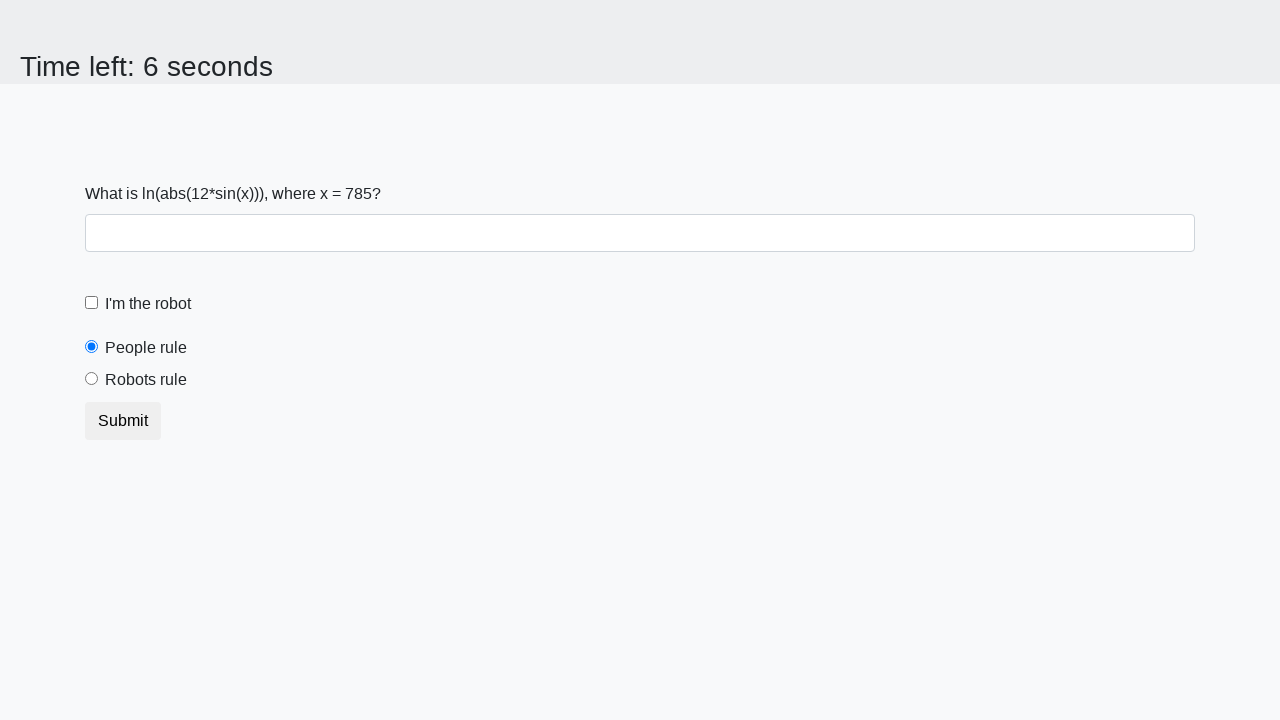

Filled answer field with calculated value on #answer
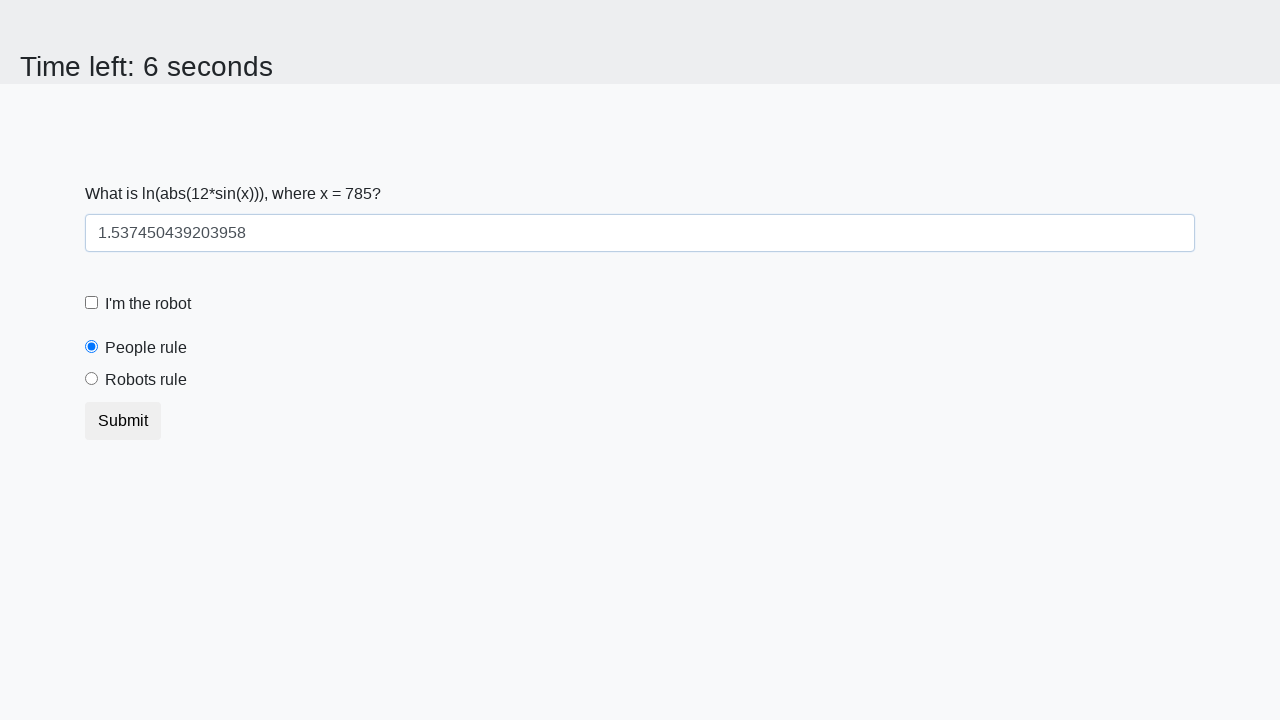

Clicked robot checkbox label at (148, 304) on [for='robotCheckbox']
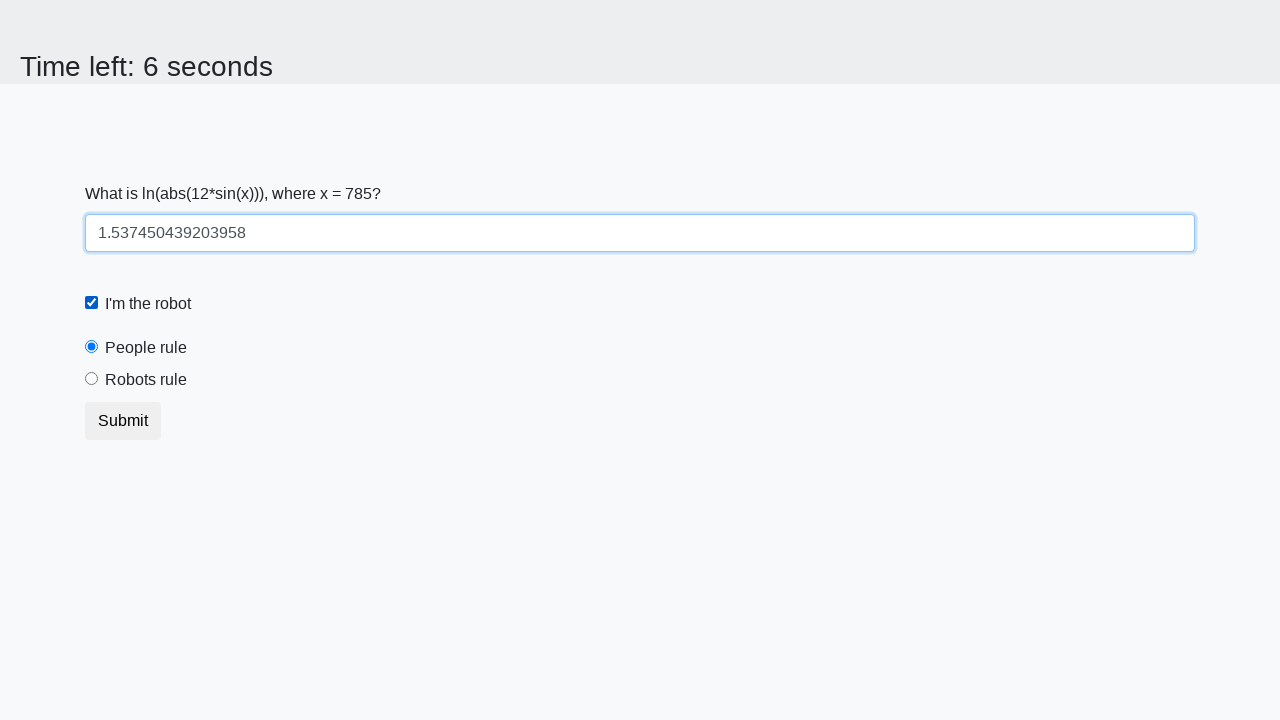

Clicked robots rule radio button label at (146, 380) on [for='robotsRule']
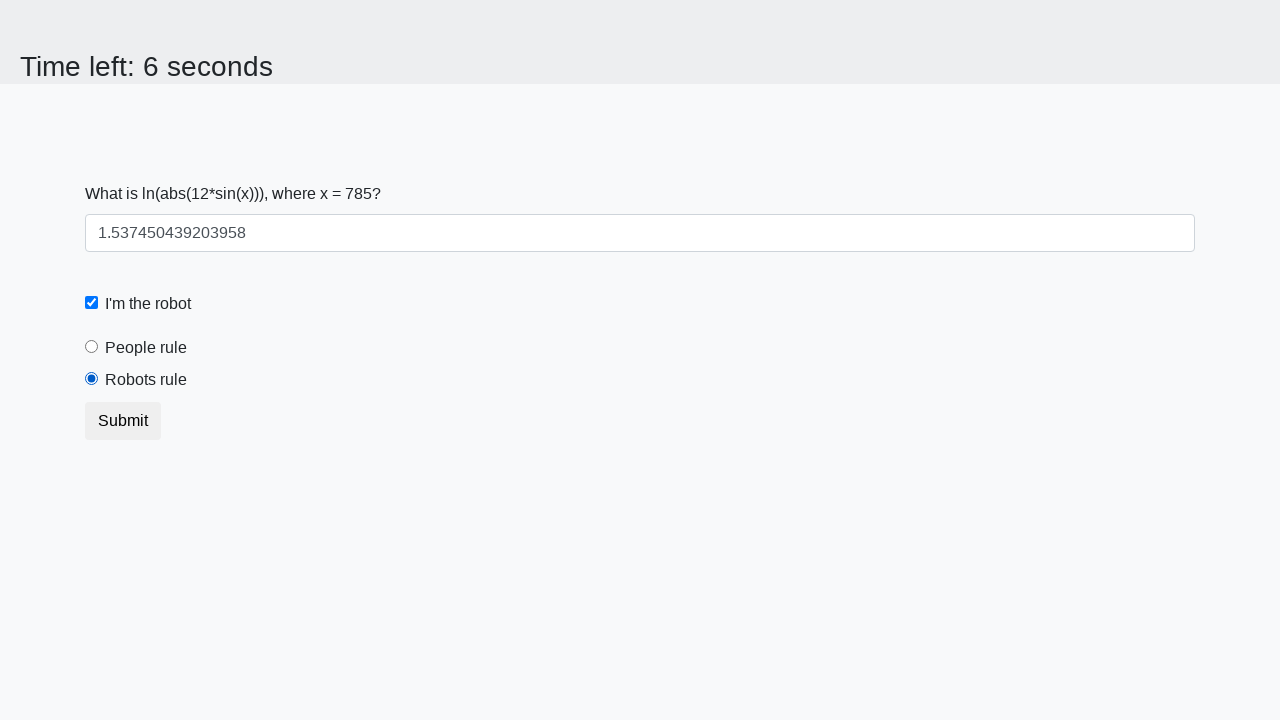

Clicked form submit button at (123, 421) on button.btn
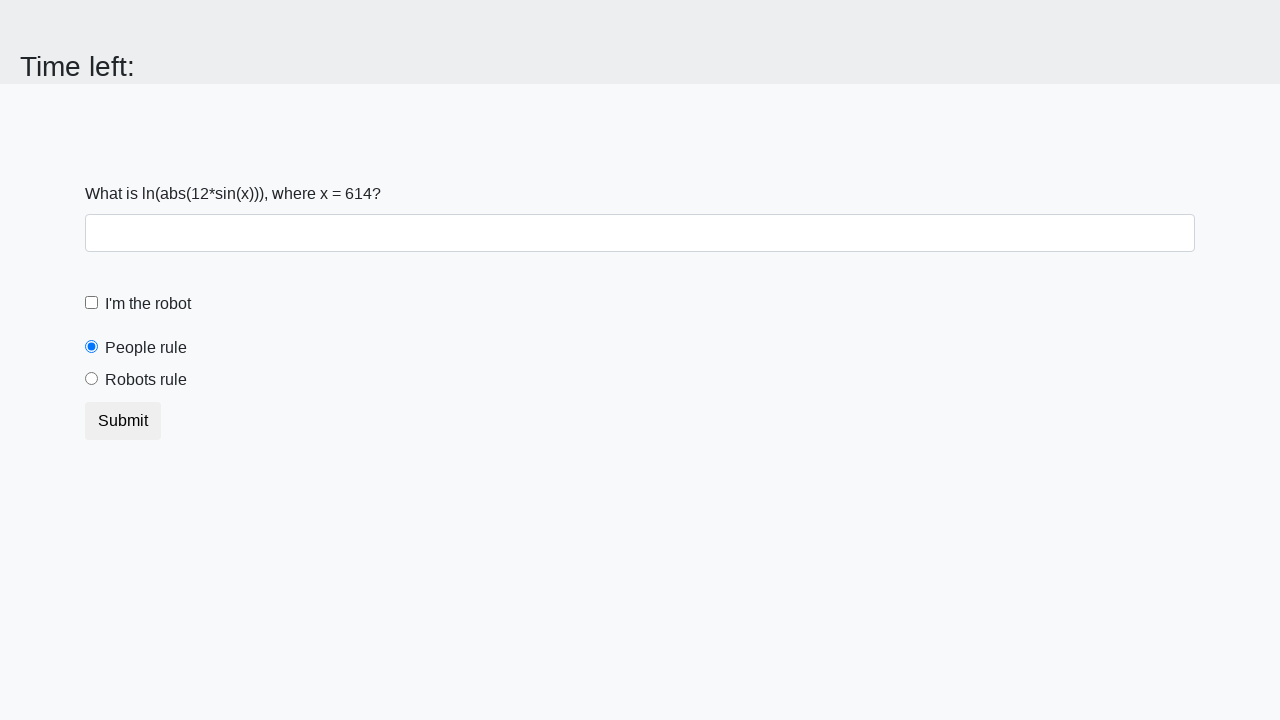

Set up dialog handler to accept alerts
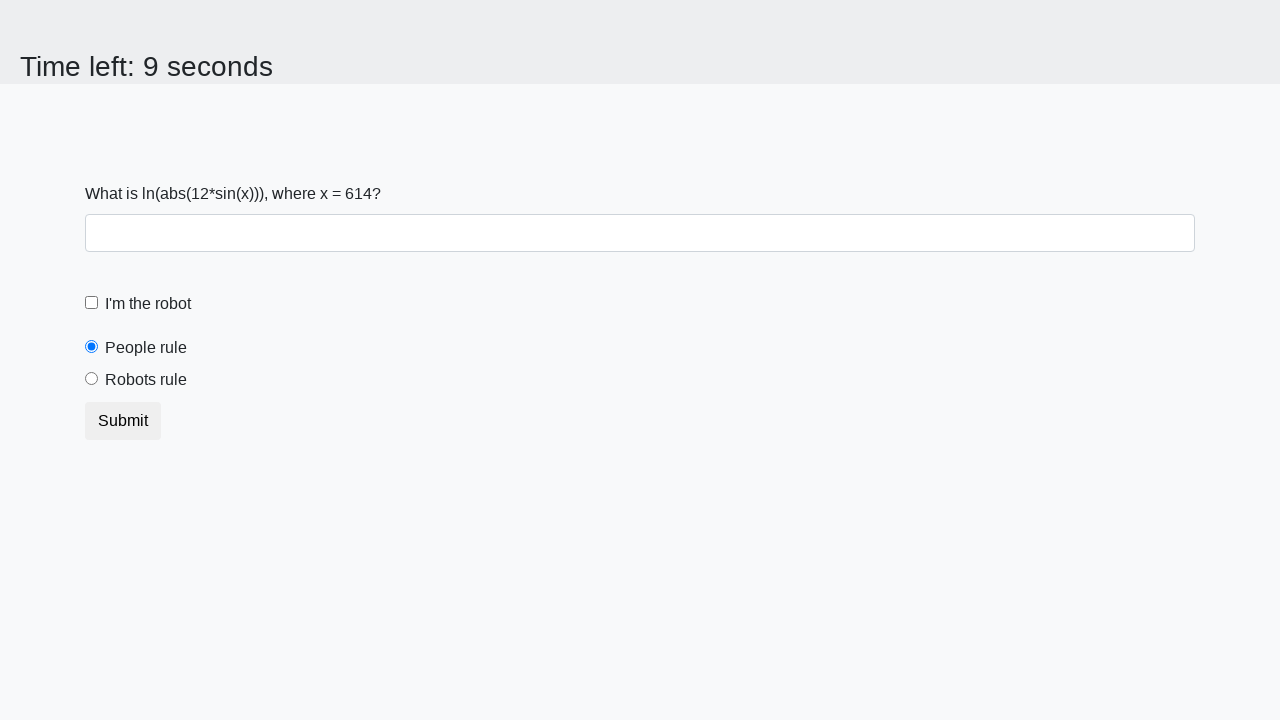

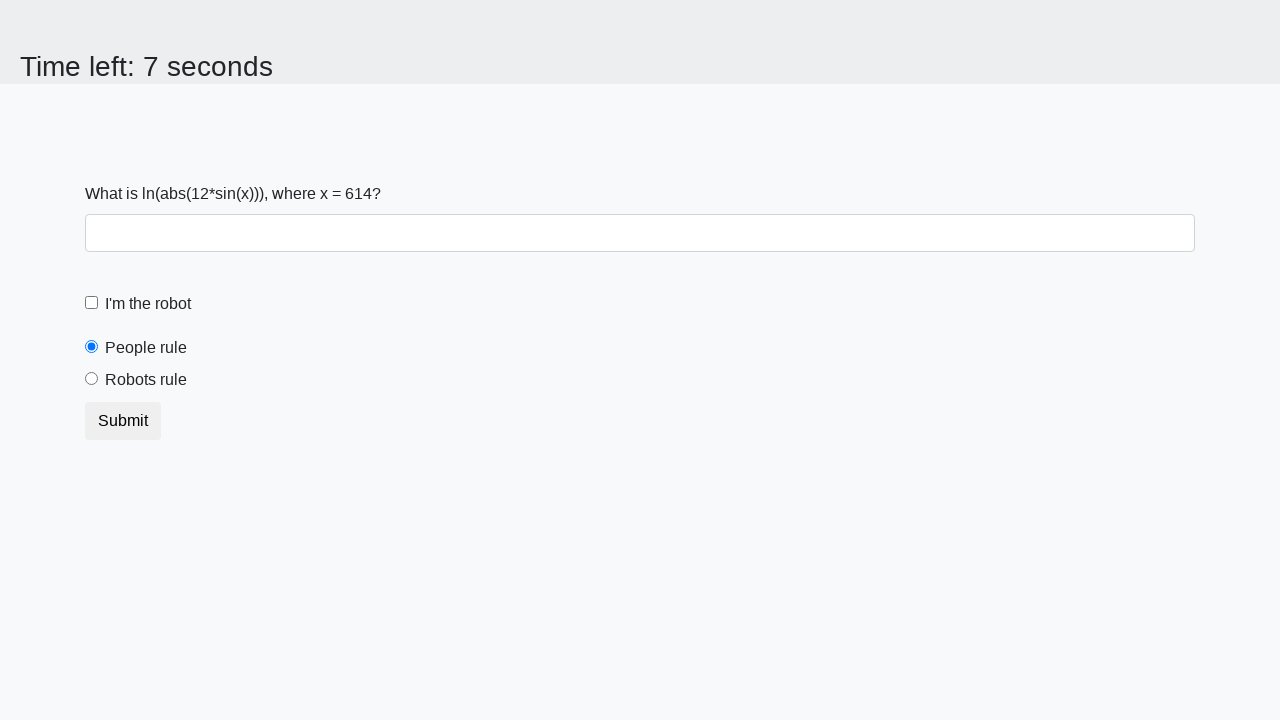